Navigates through multiple report pages (seed 72-81) on datadash.dev and verifies that tables with data are loaded on each page.

Starting URL: https://datadash.dev/report/seed/72

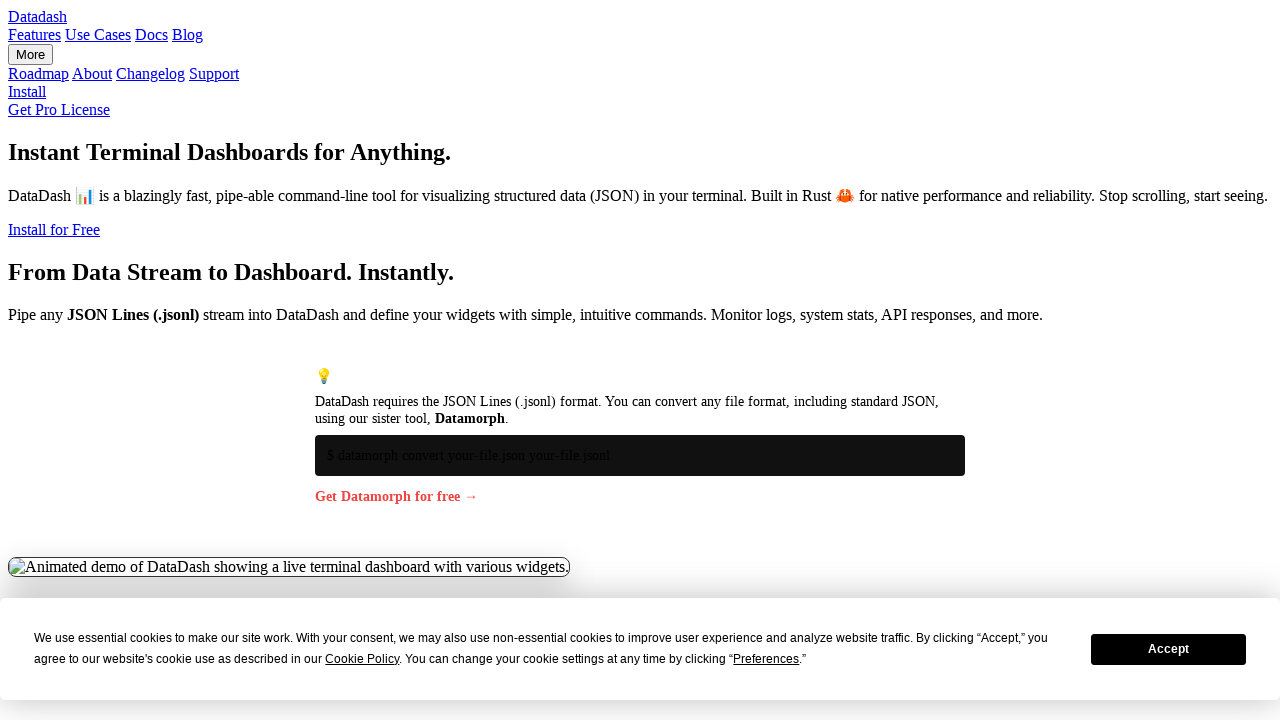

Waited for table data to load on seed 72
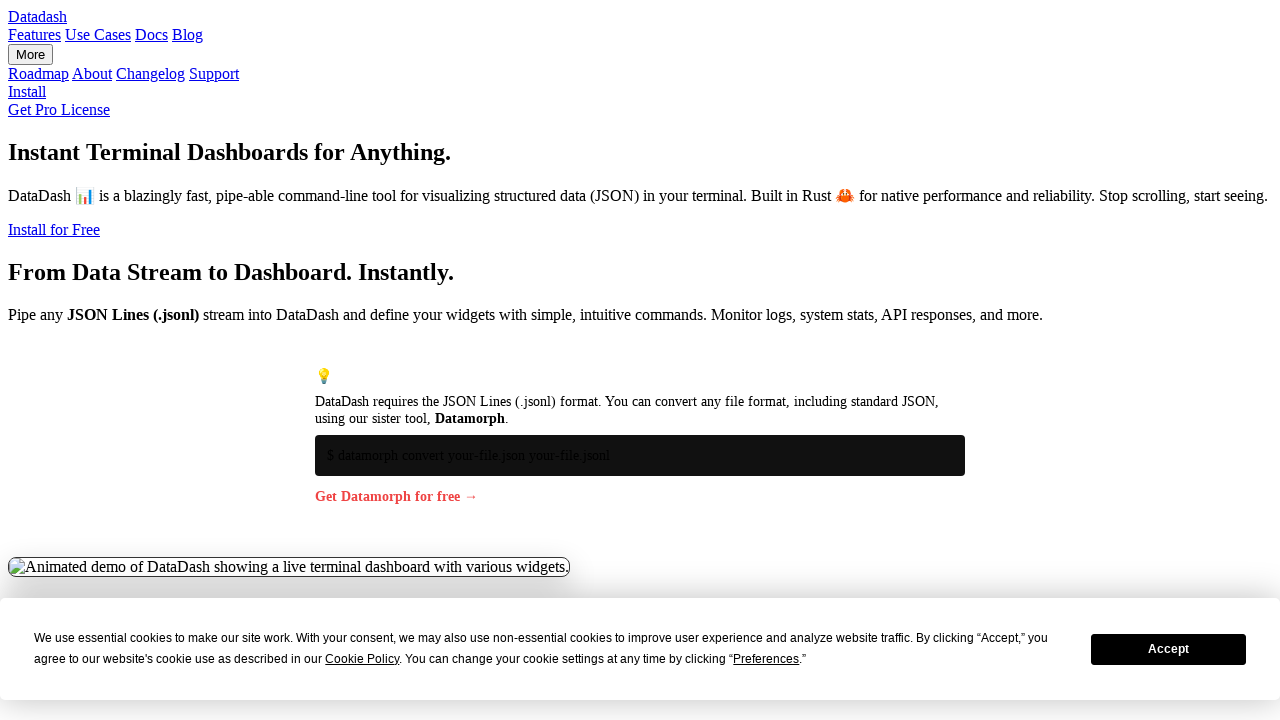

Navigated to report page seed/73
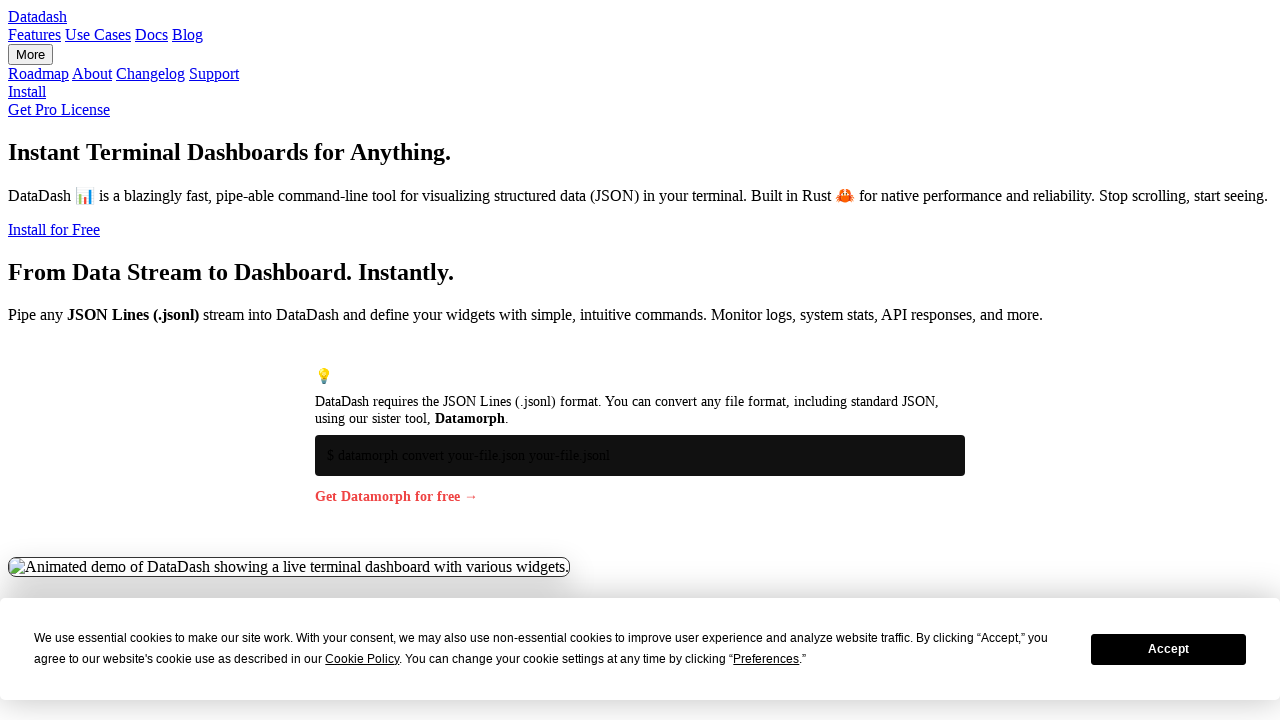

Verified table data loaded on seed/73
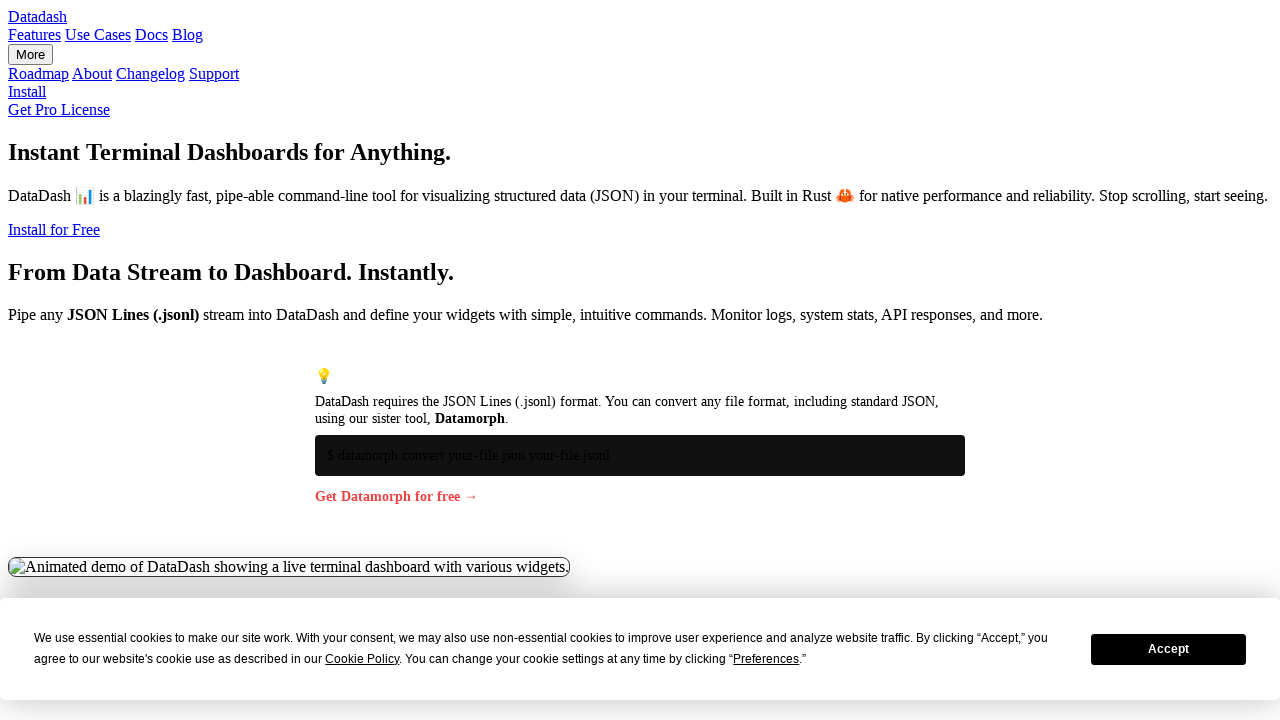

Navigated to report page seed/74
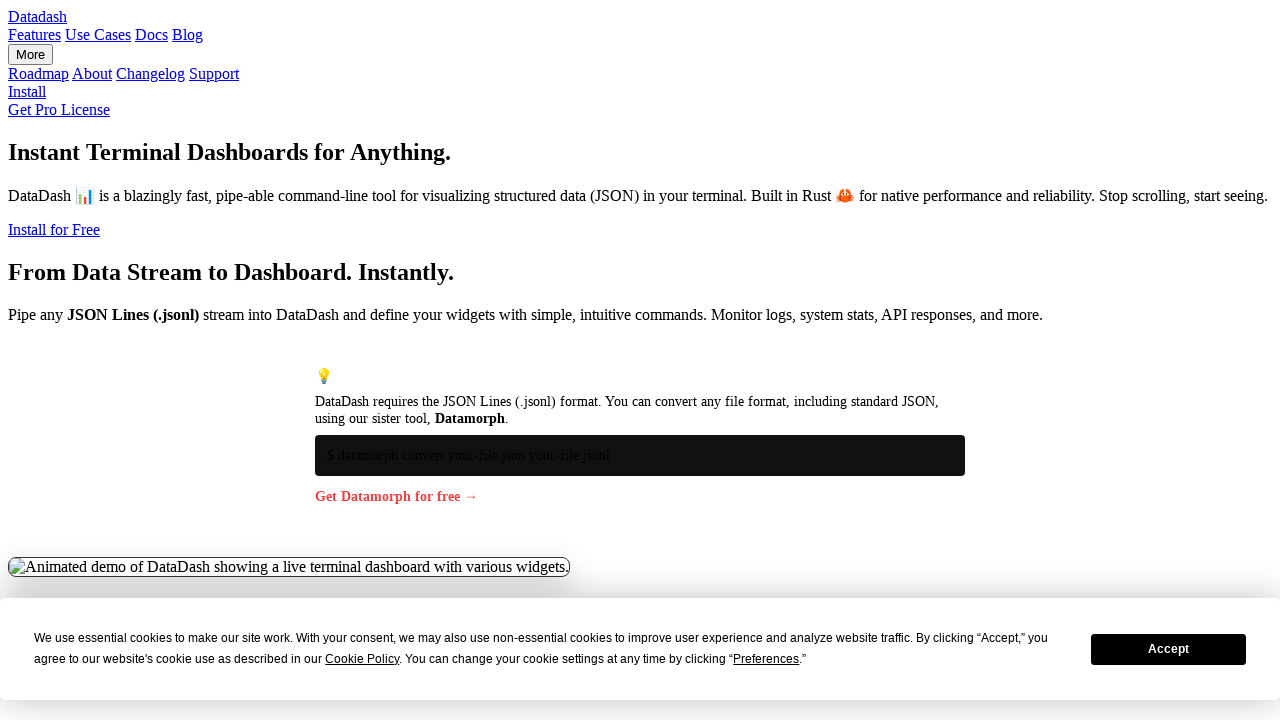

Verified table data loaded on seed/74
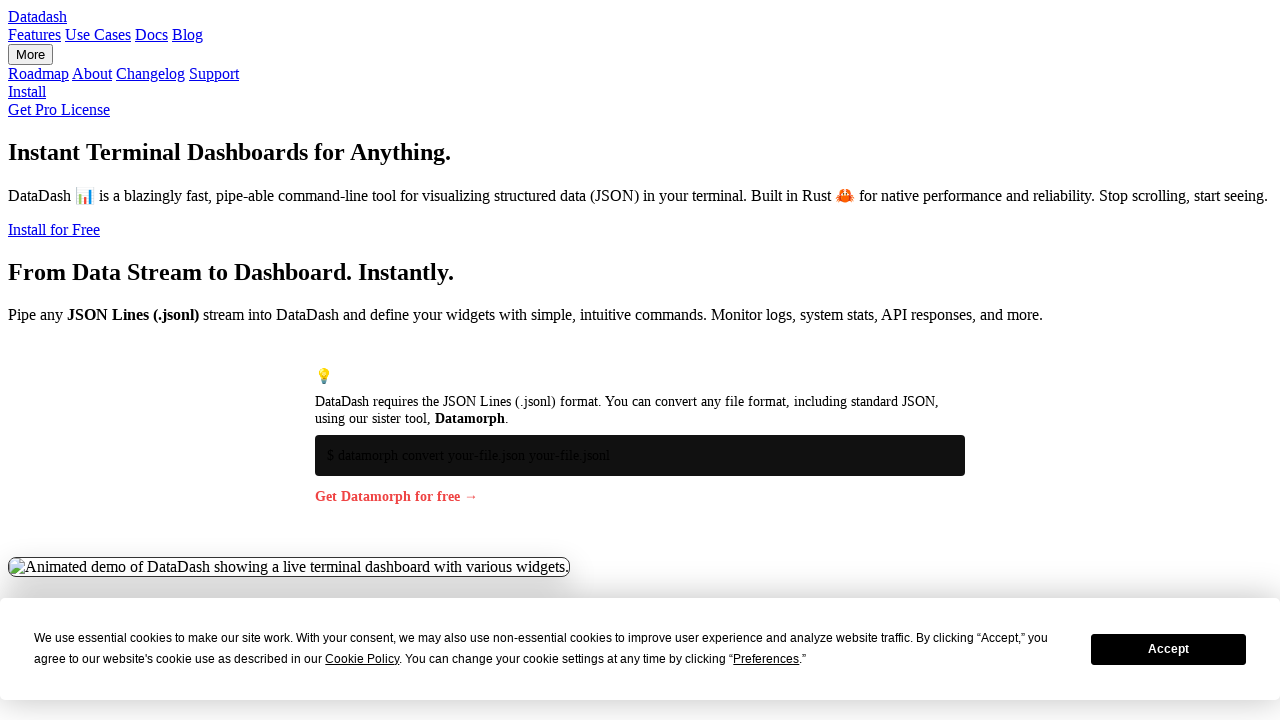

Navigated to report page seed/75
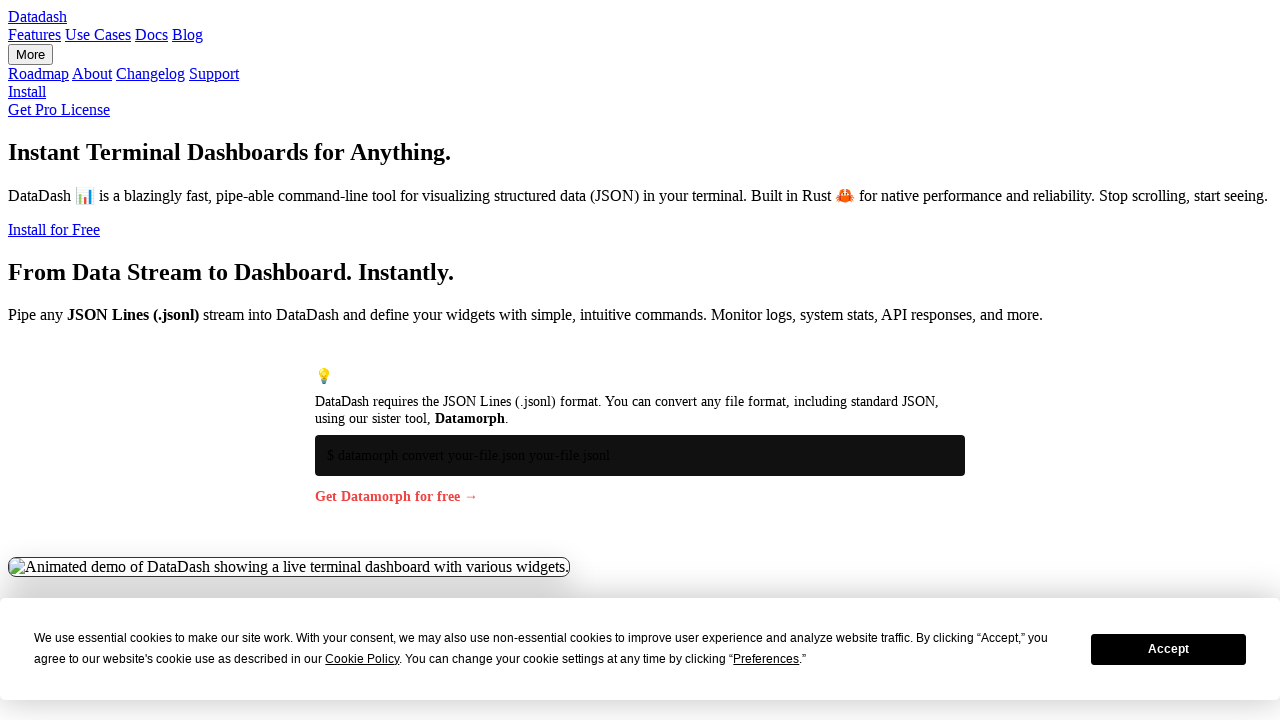

Verified table data loaded on seed/75
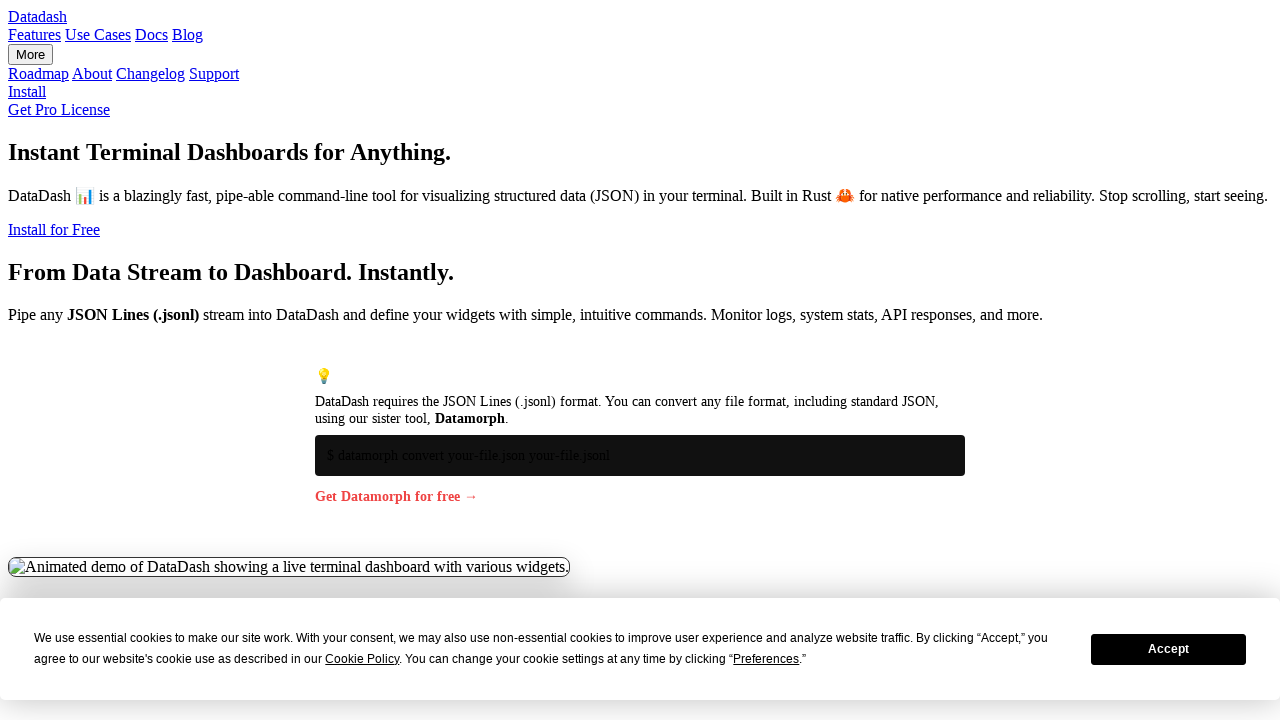

Navigated to report page seed/76
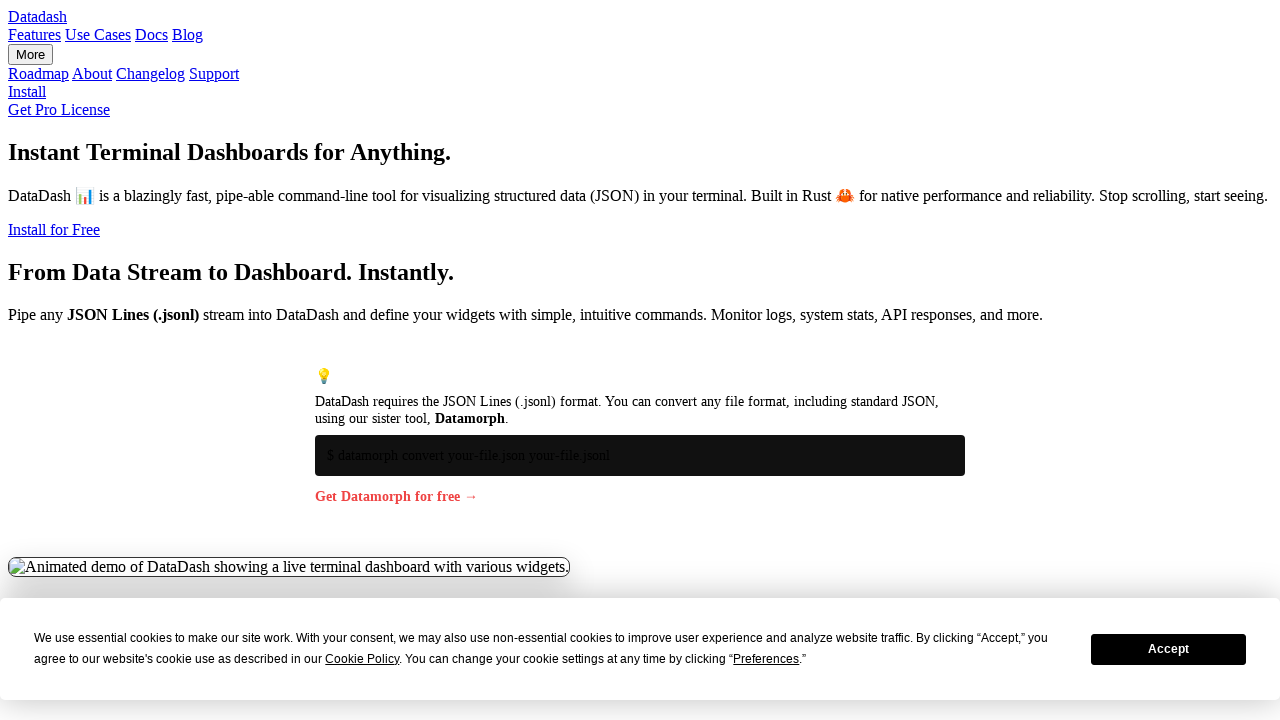

Verified table data loaded on seed/76
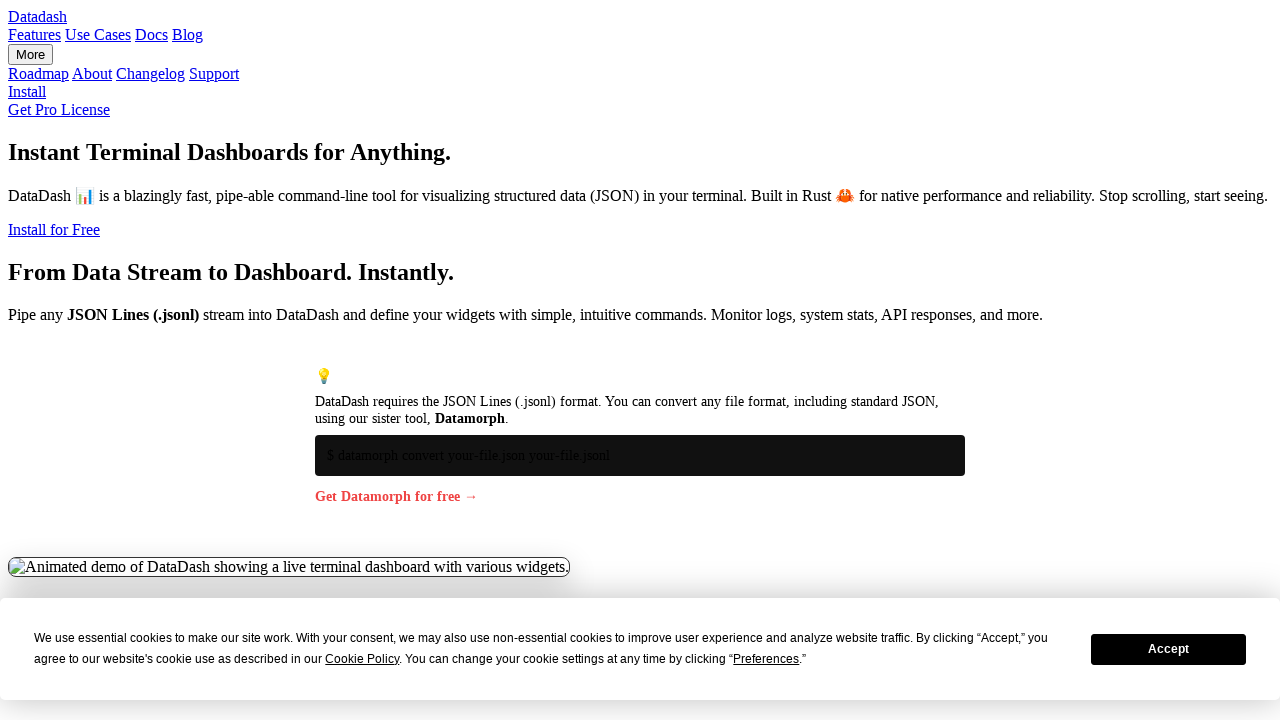

Navigated to report page seed/77
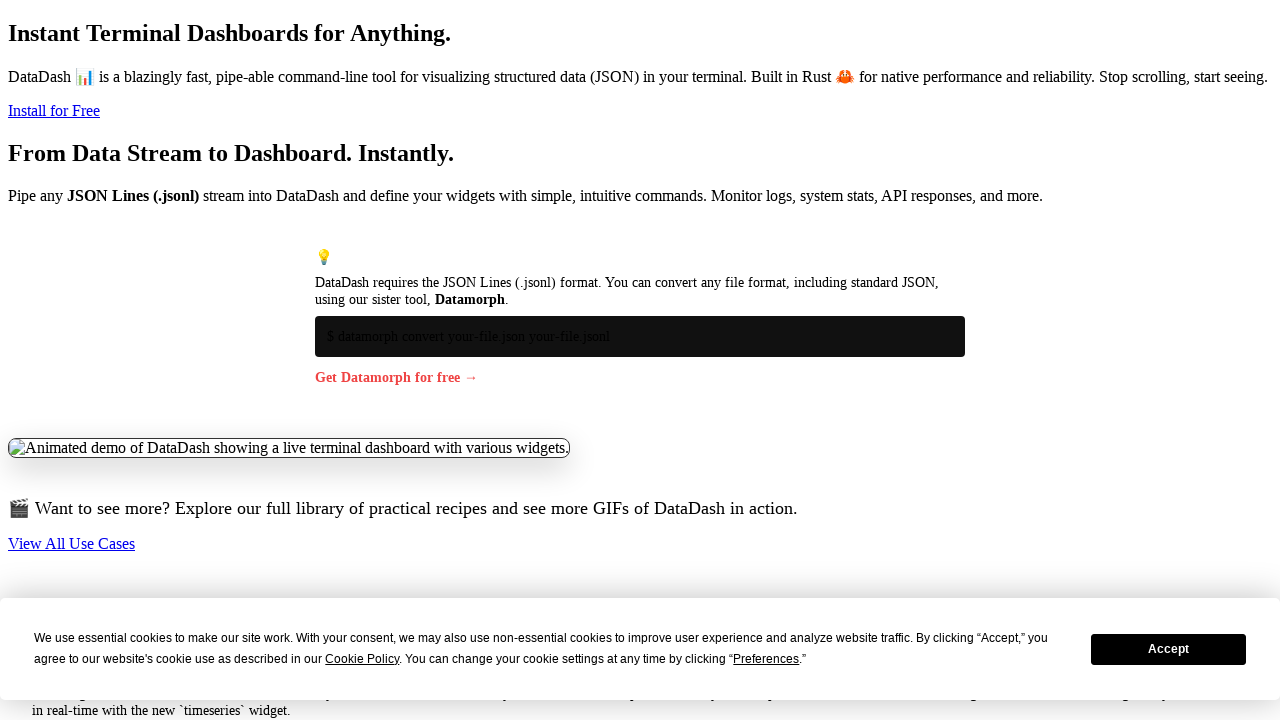

Verified table data loaded on seed/77
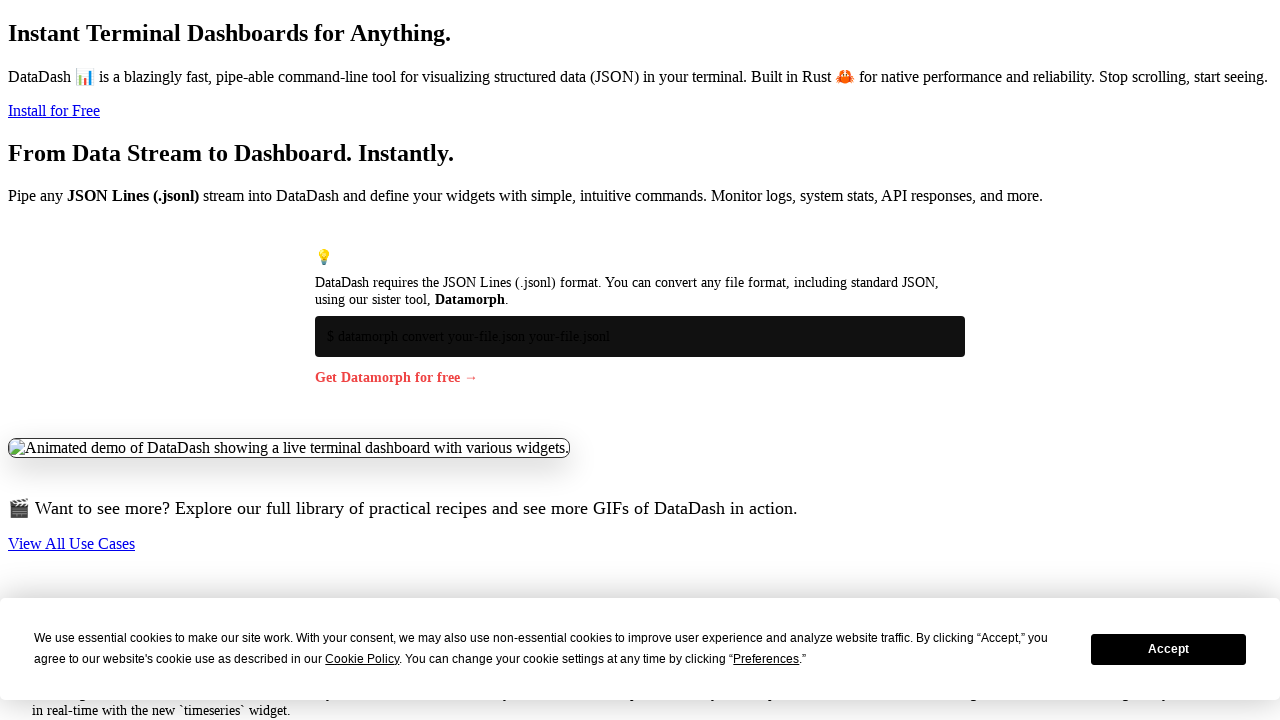

Navigated to report page seed/78
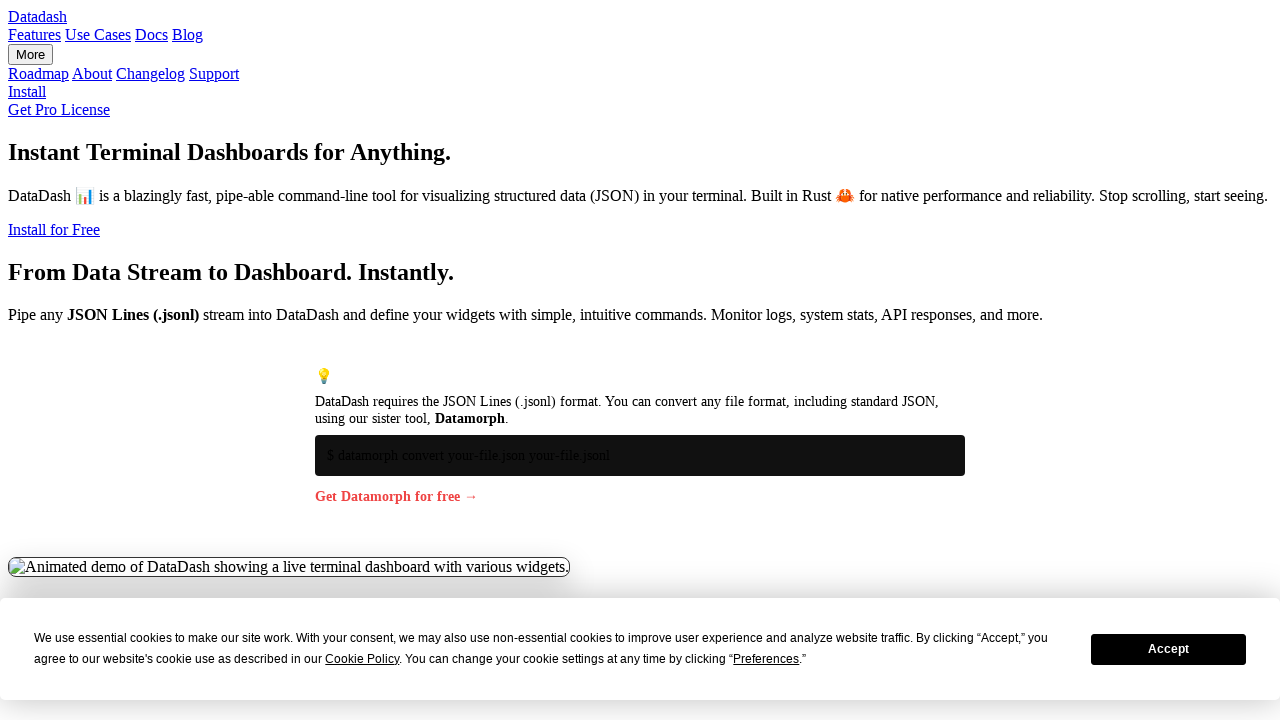

Verified table data loaded on seed/78
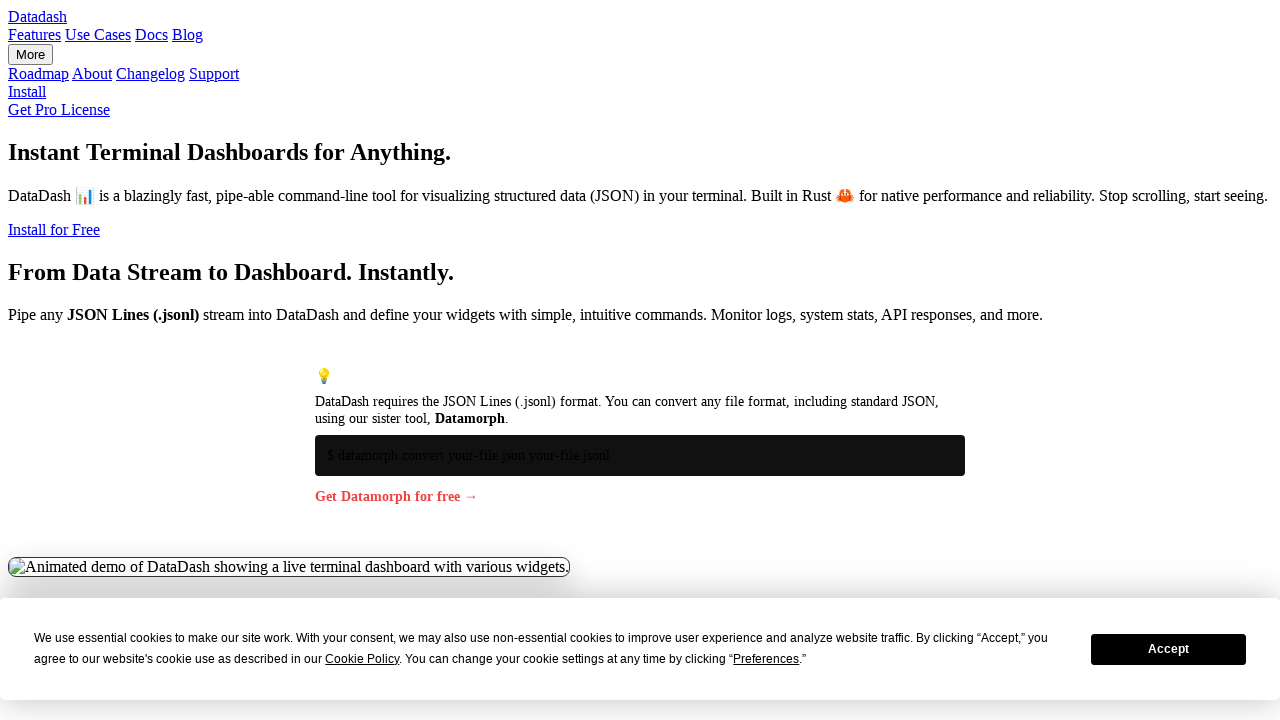

Navigated to report page seed/79
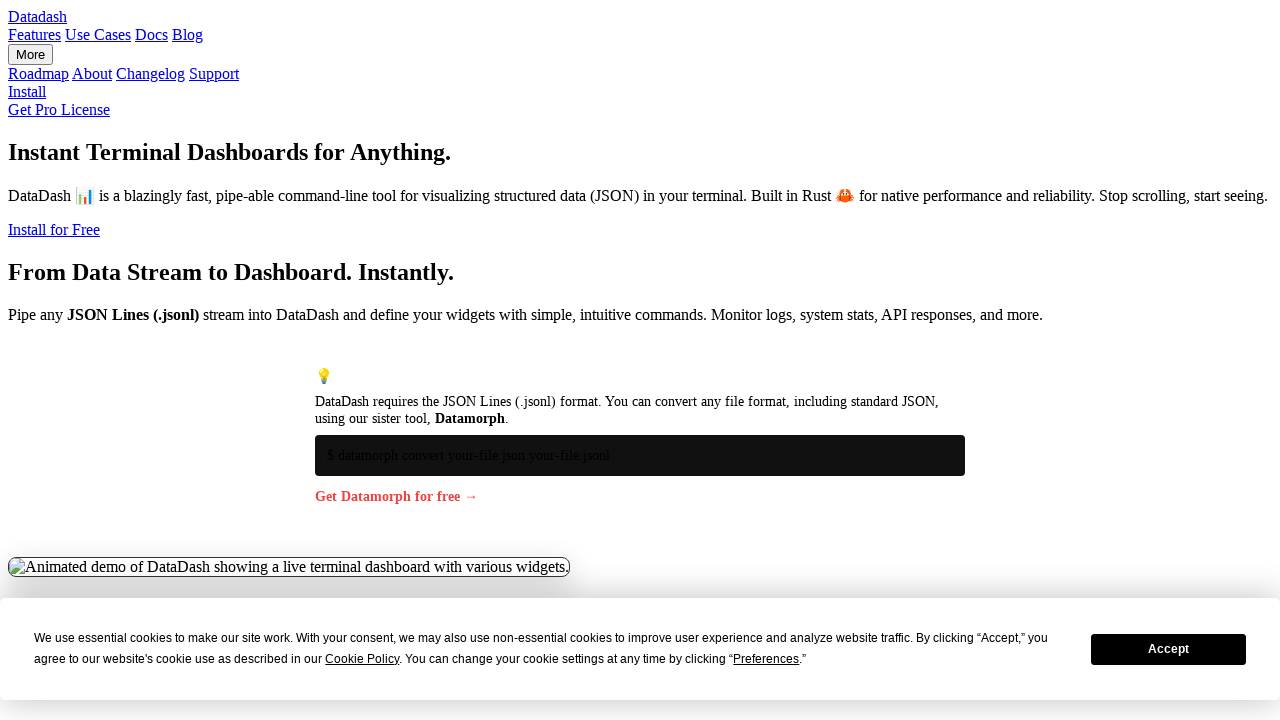

Verified table data loaded on seed/79
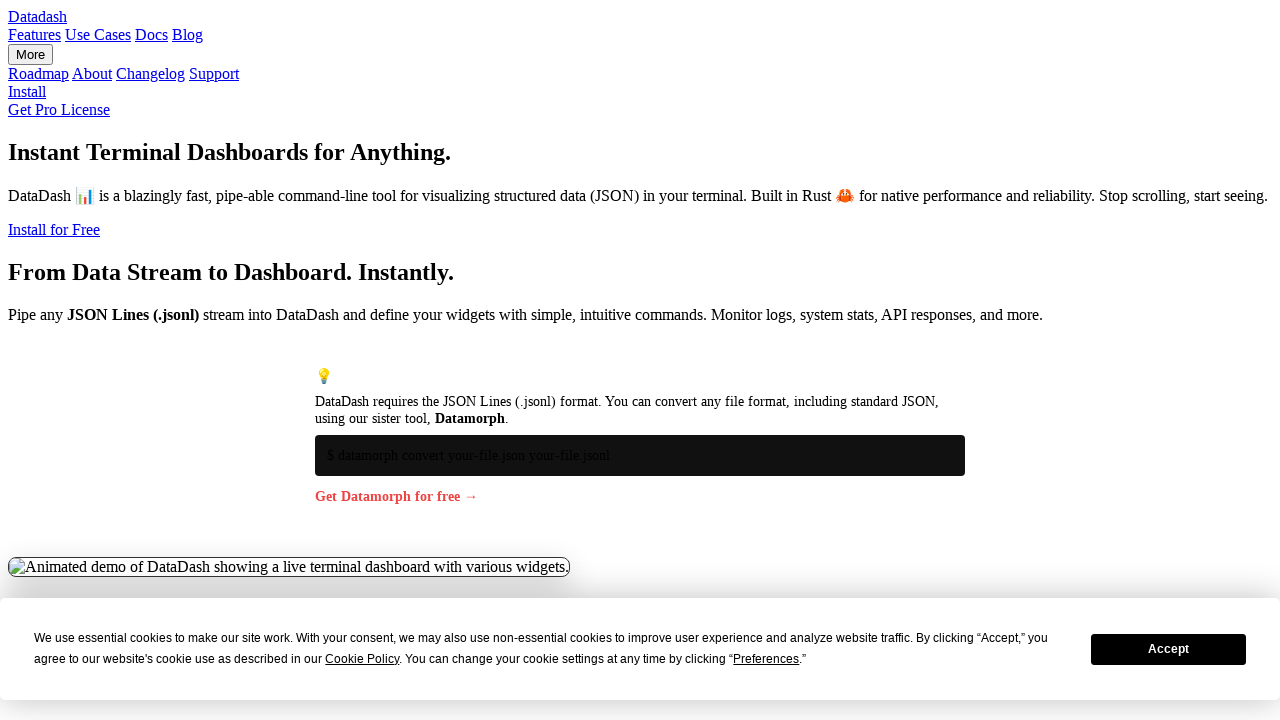

Navigated to report page seed/80
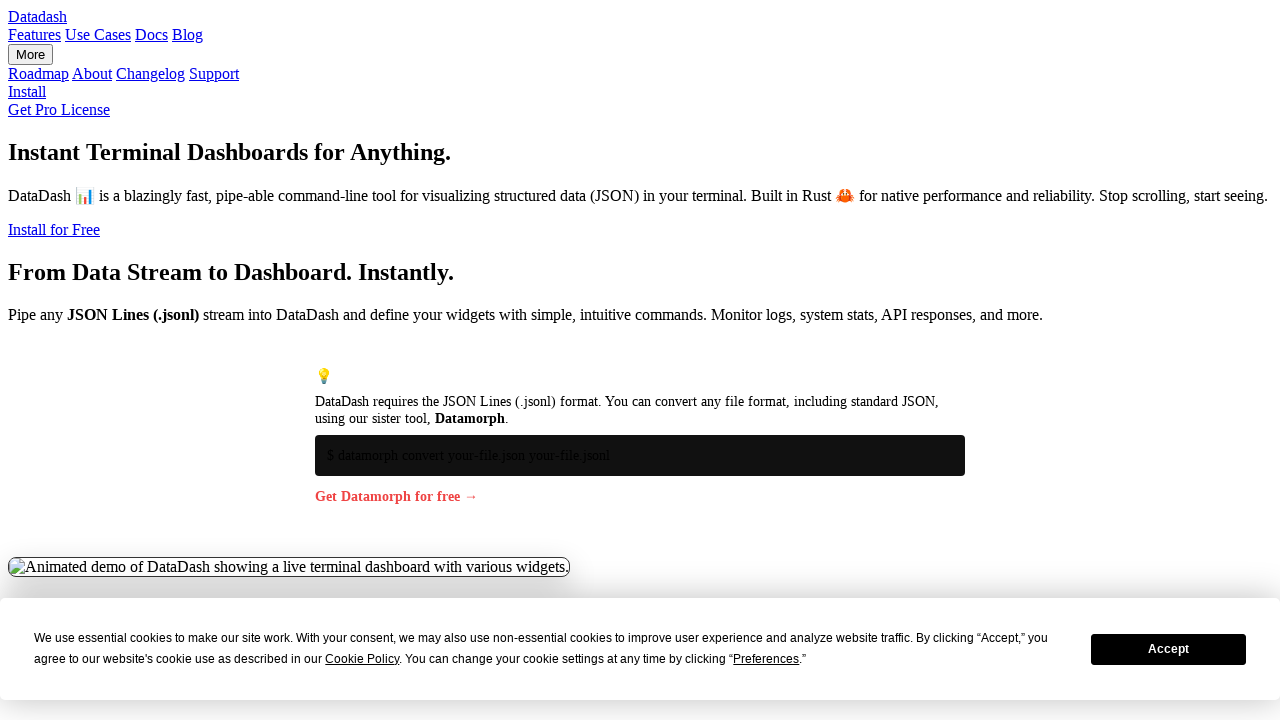

Verified table data loaded on seed/80
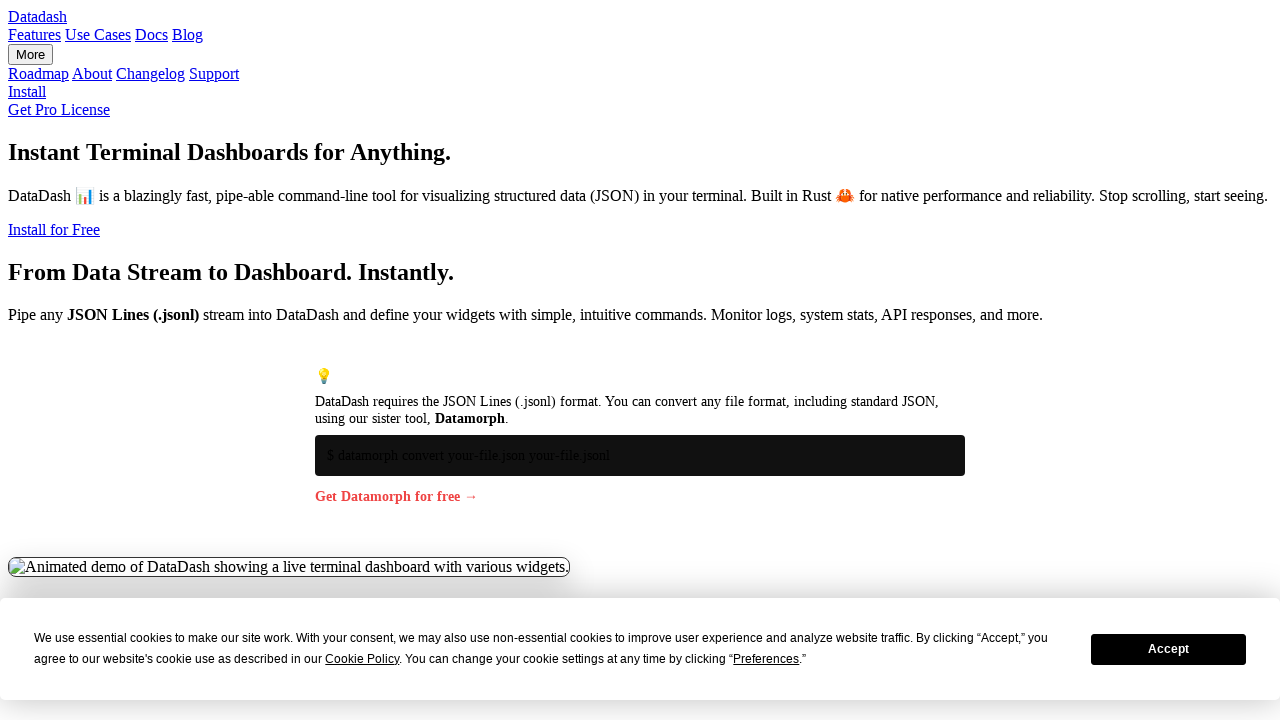

Navigated to report page seed/81
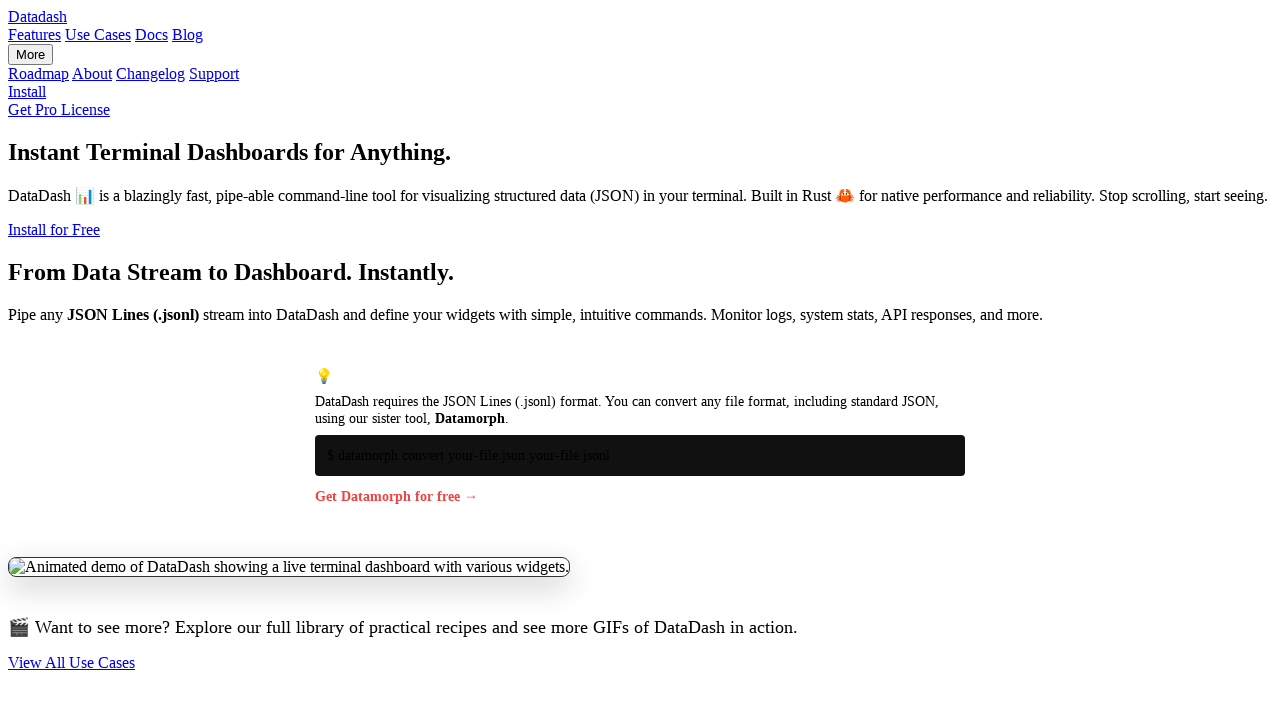

Verified table data loaded on seed/81
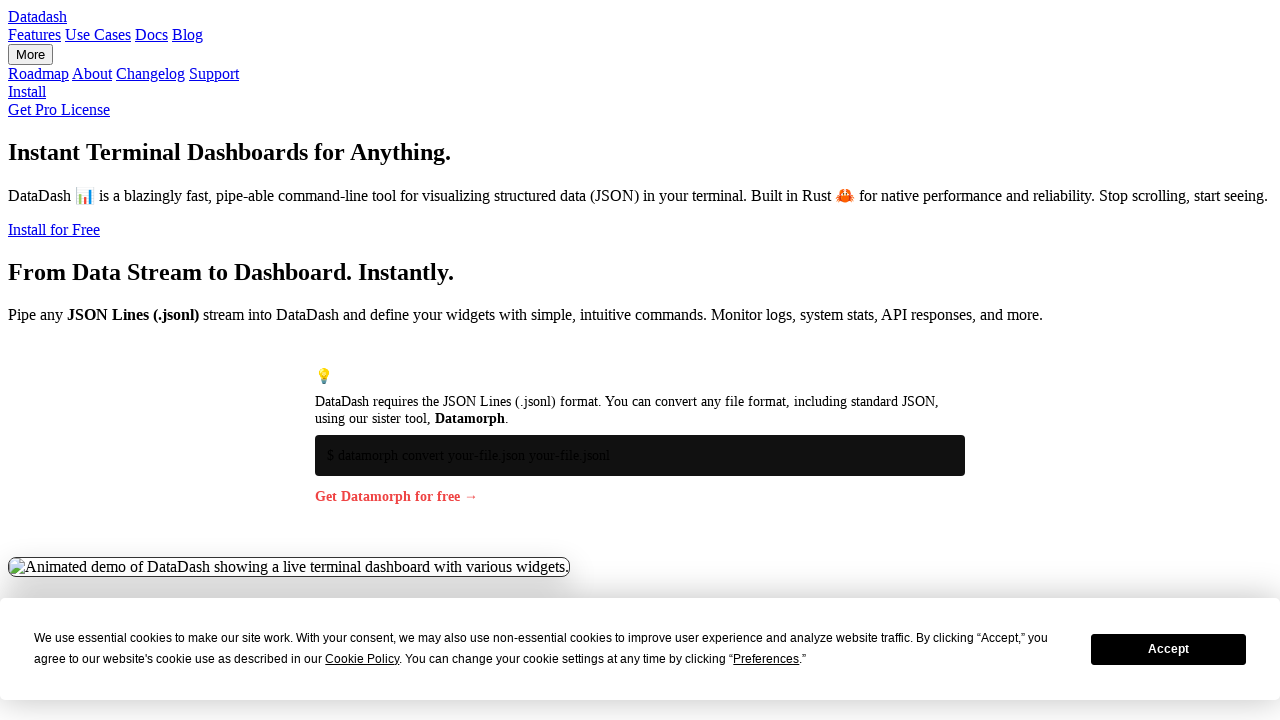

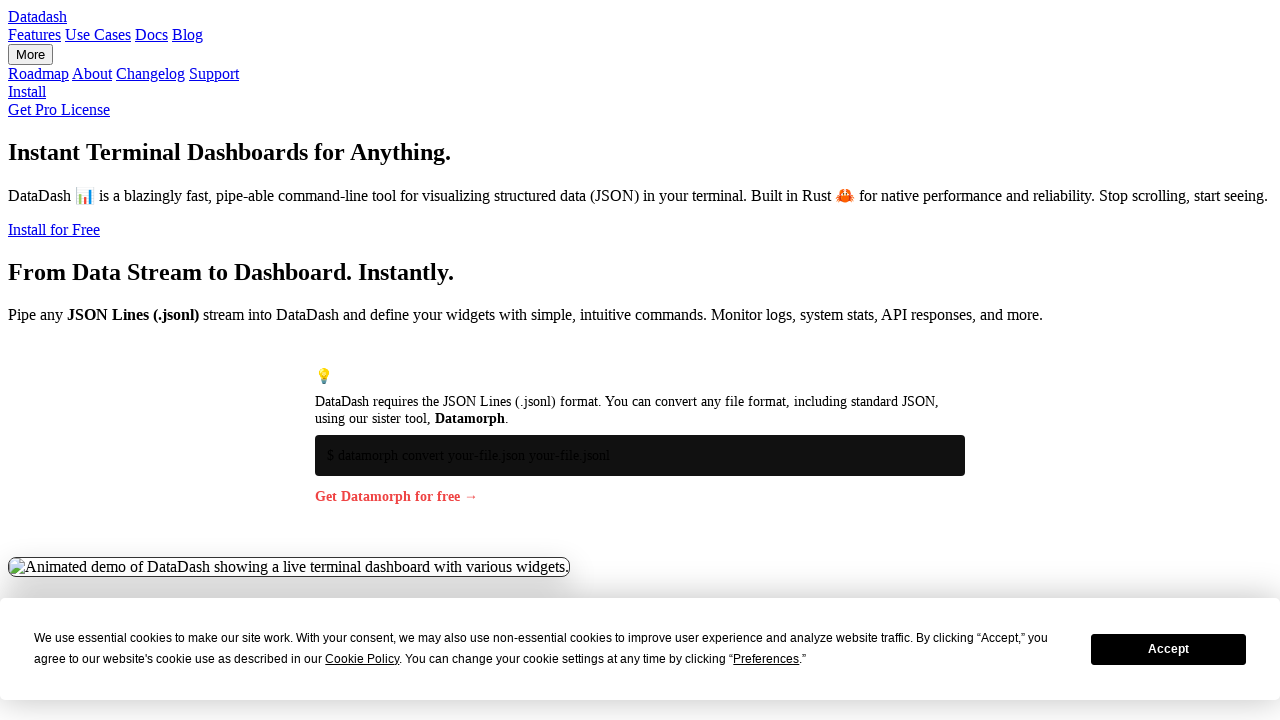